Navigates to a demo table page and interacts with employee management table to verify department and employee data is displayed

Starting URL: http://automationbykrishna.com/#

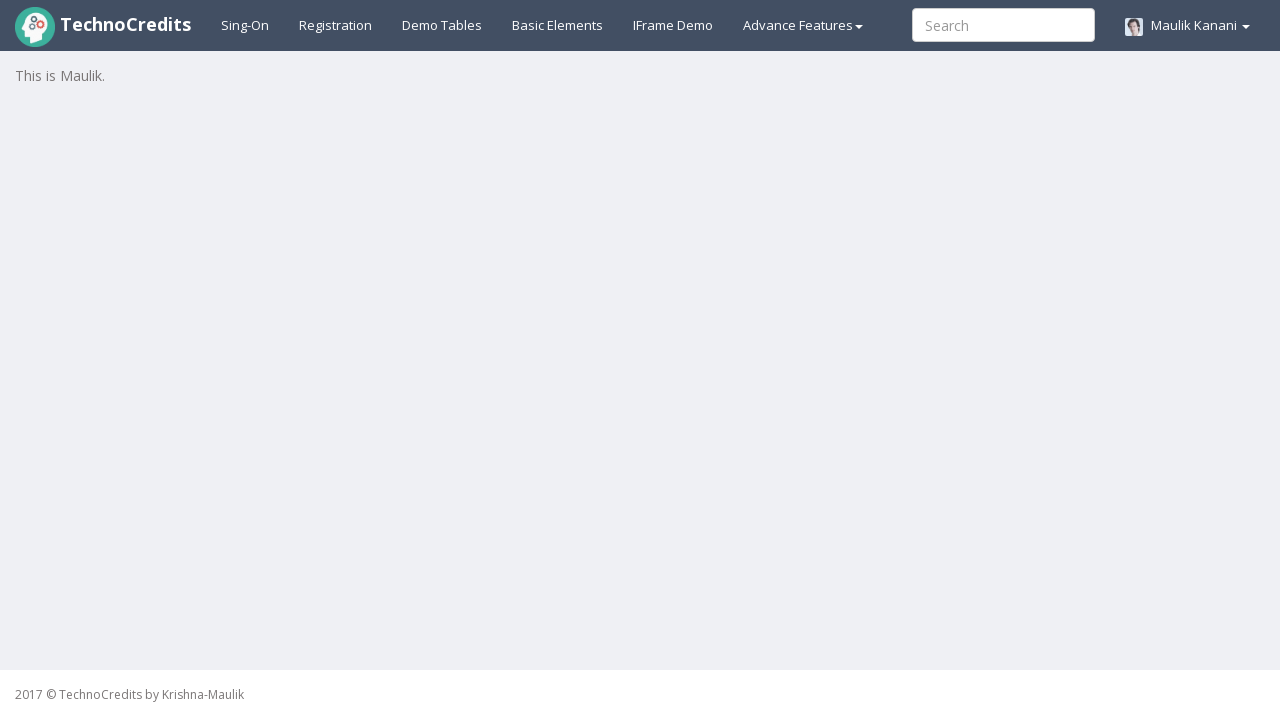

Clicked on demo table link to navigate to employee management table at (442, 25) on a#demotable
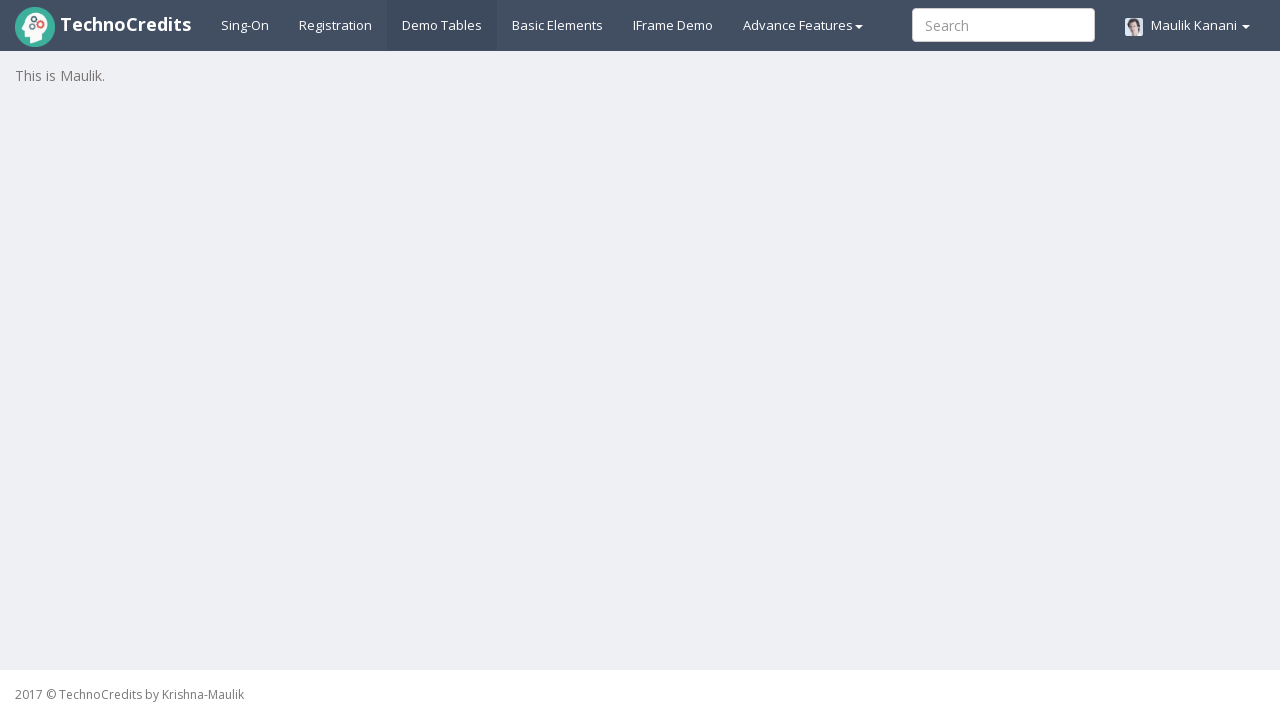

Employee manager table loaded with rows
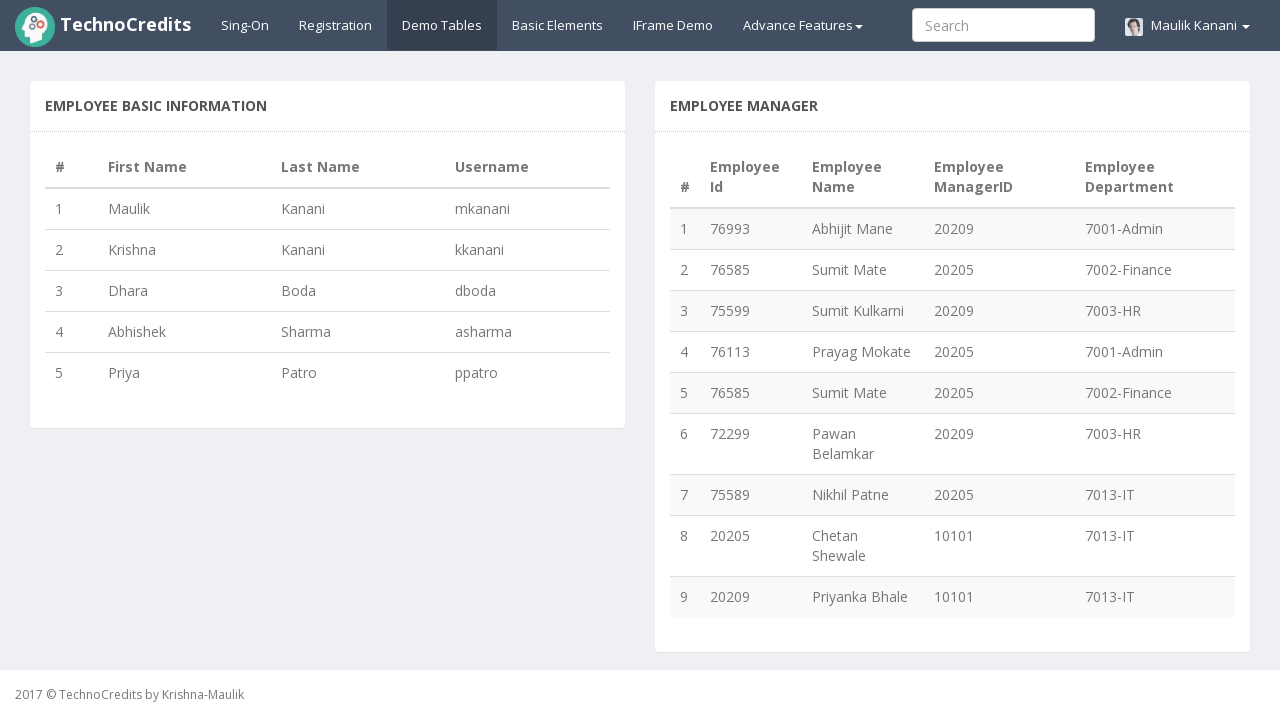

Verified employee table contains 9 rows of data
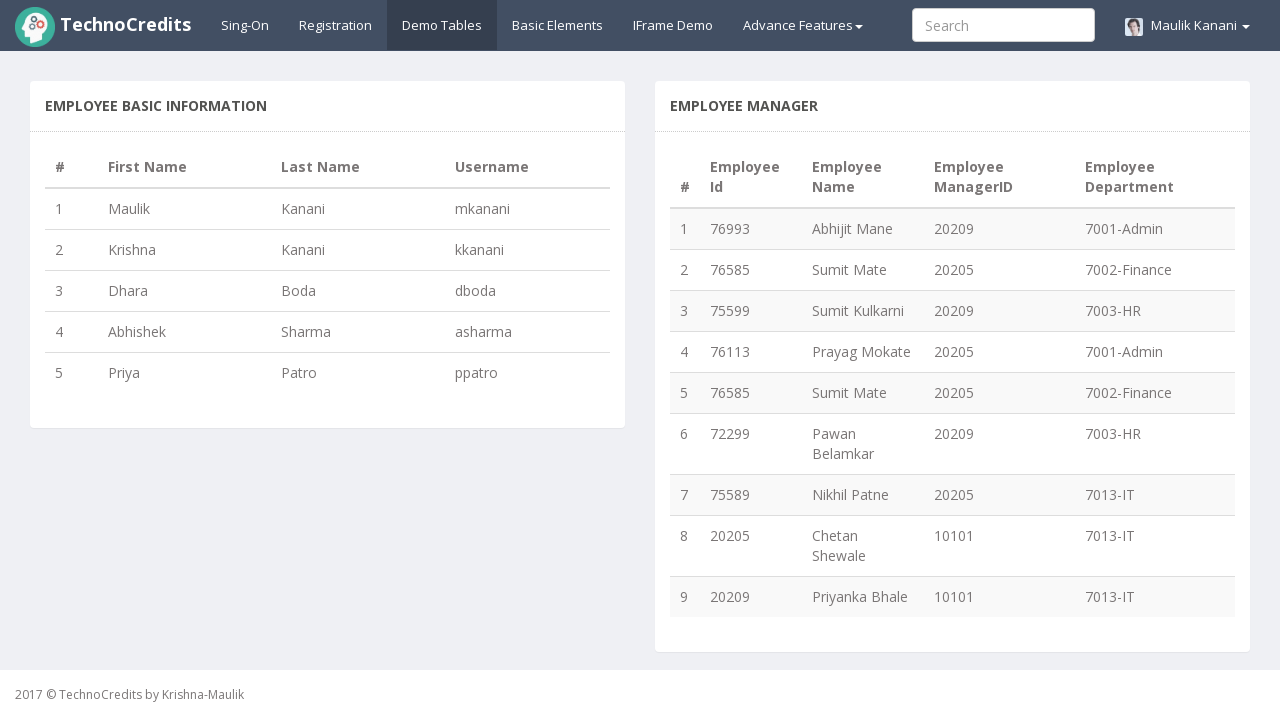

Verified department ID is present in 5th column: 7001-Admin
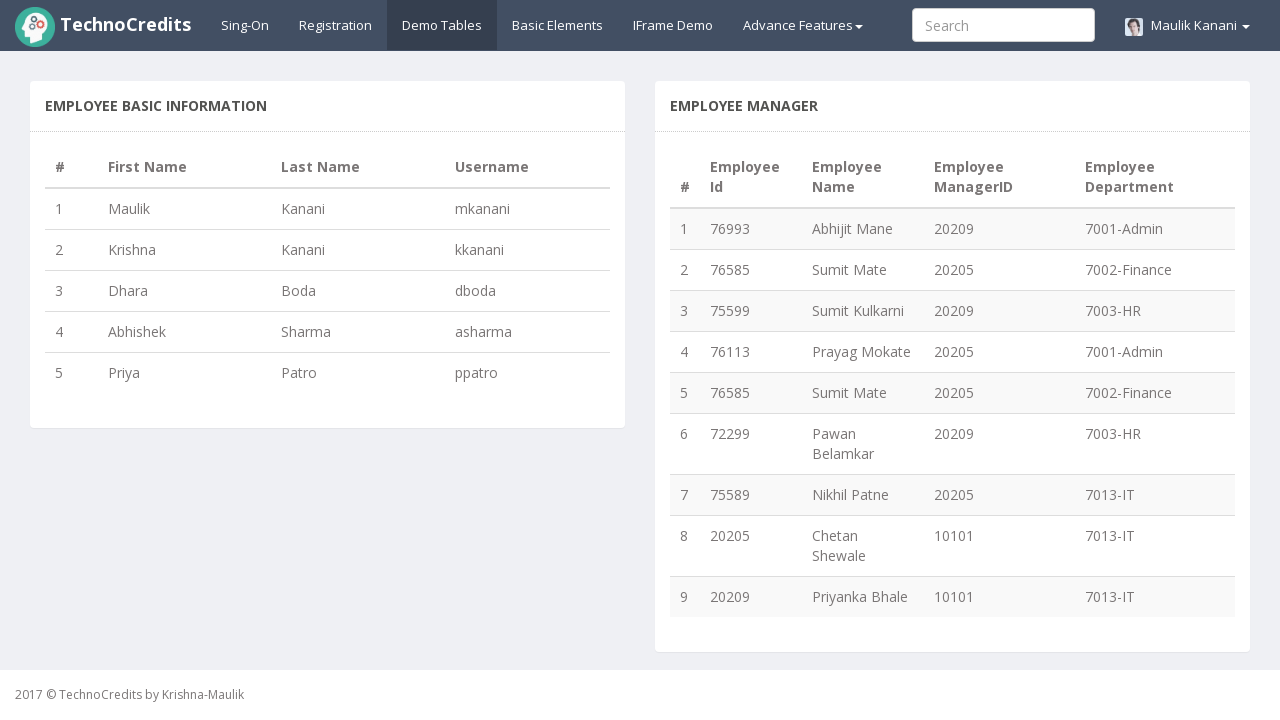

Verified employee name is present in 3rd column: Abhijit Mane
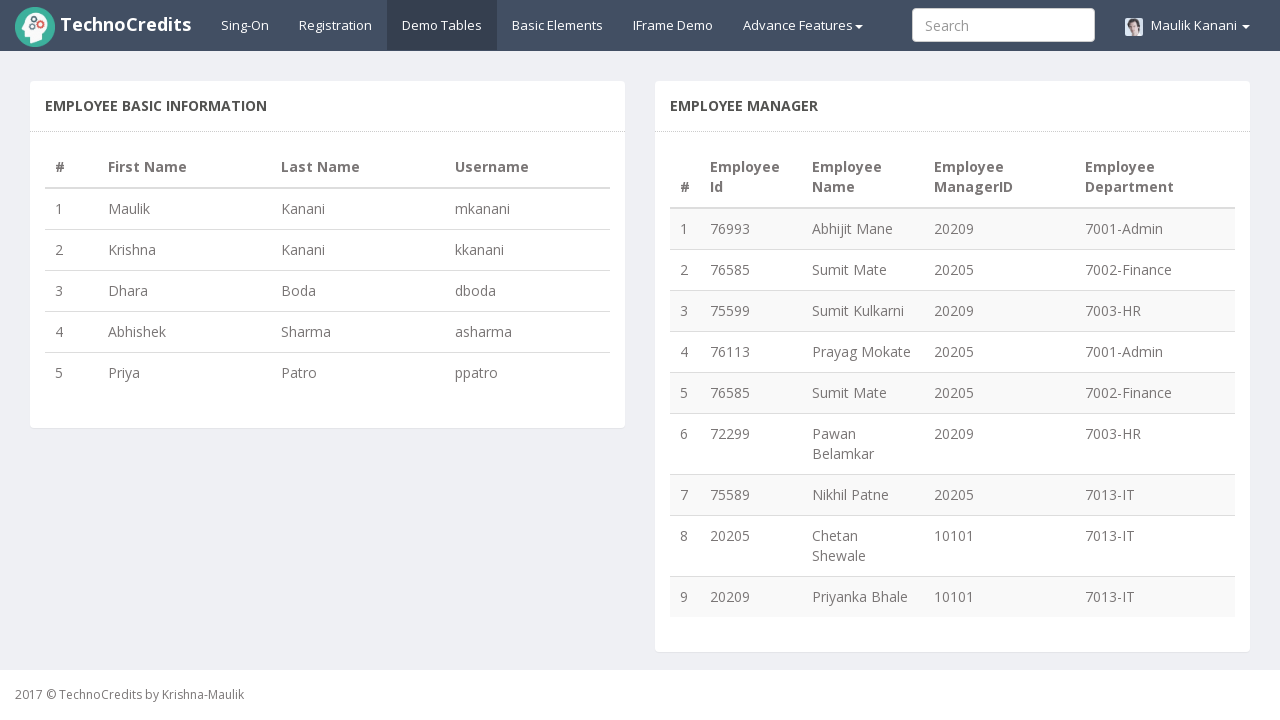

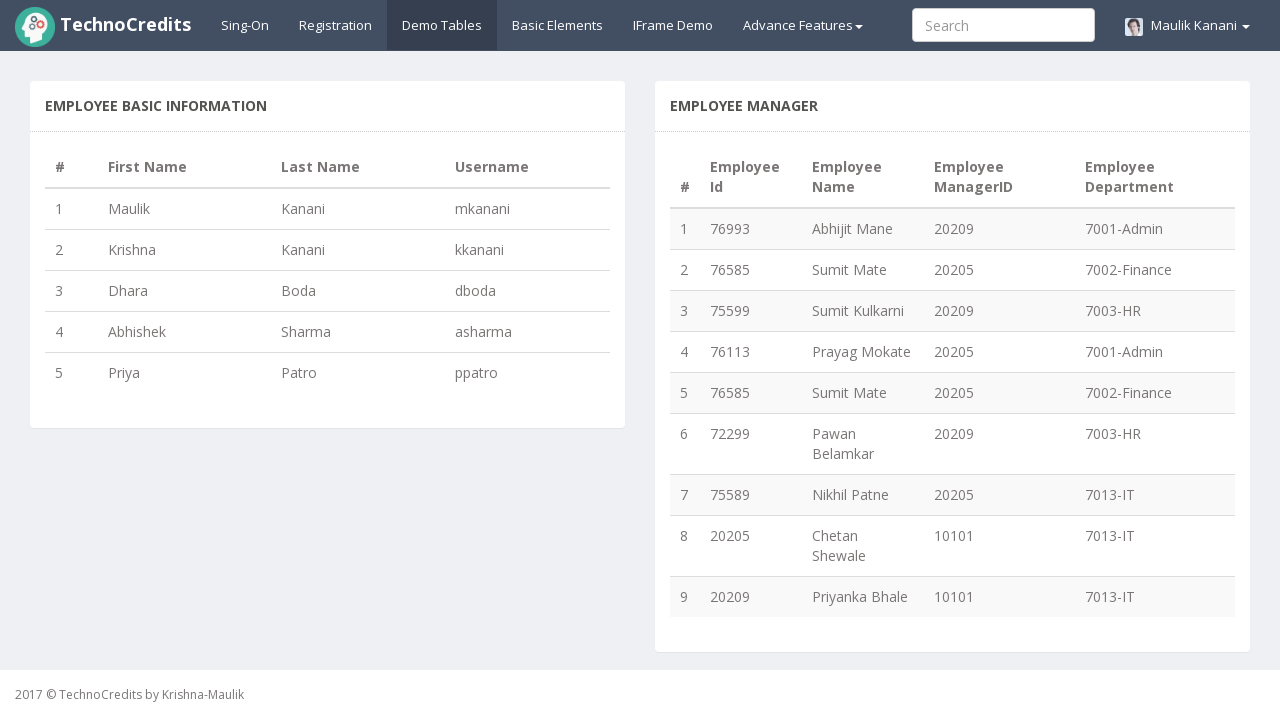